Navigates through a classified ads website, clicking on category links and browsing through multiple listing pages and individual ad details

Starting URL: https://www.bazos.cz/

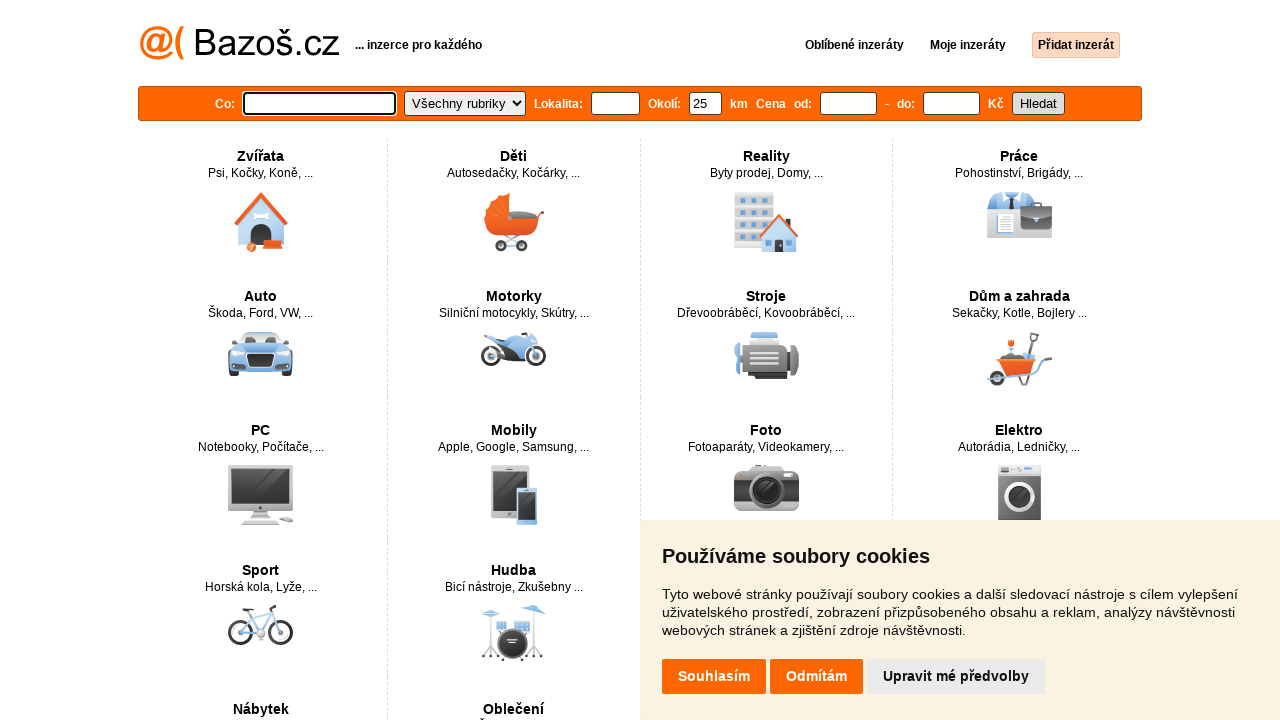

Clicked cookie consent reject button at (817, 677) on .cc-nb-reject
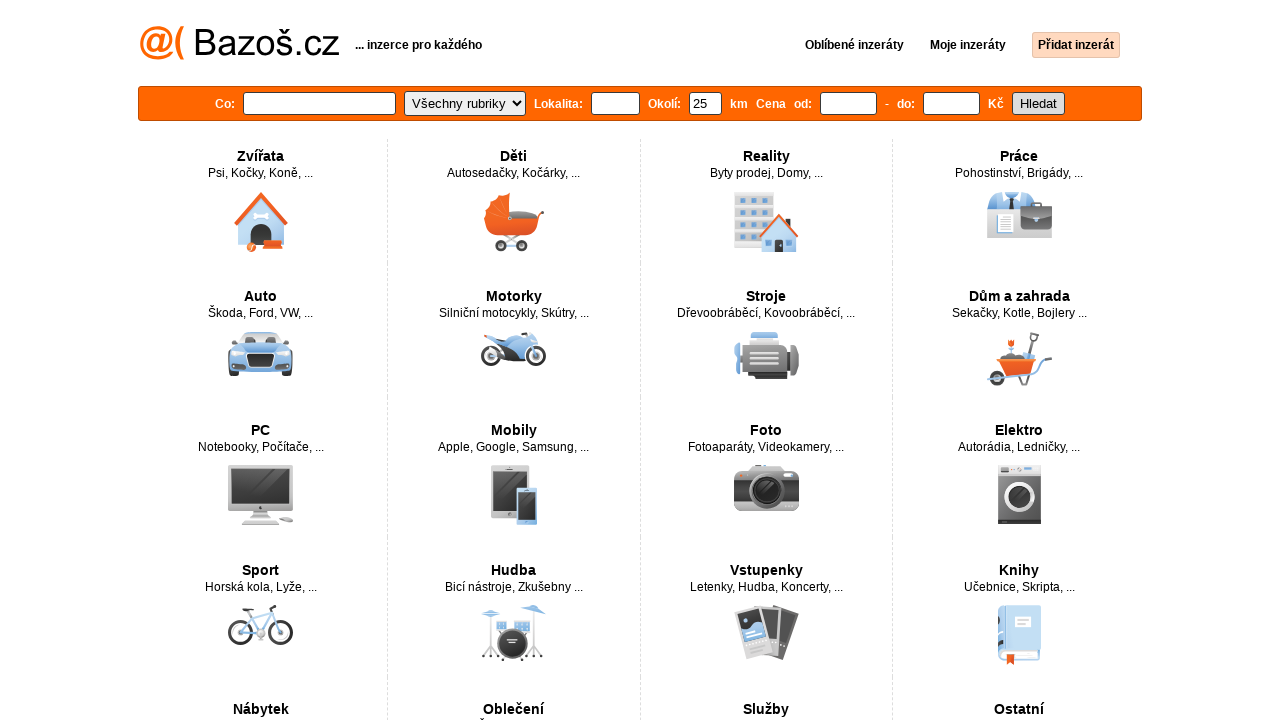

Clicked on 'Koně' (Horses) category link at (284, 173) on text=Koně
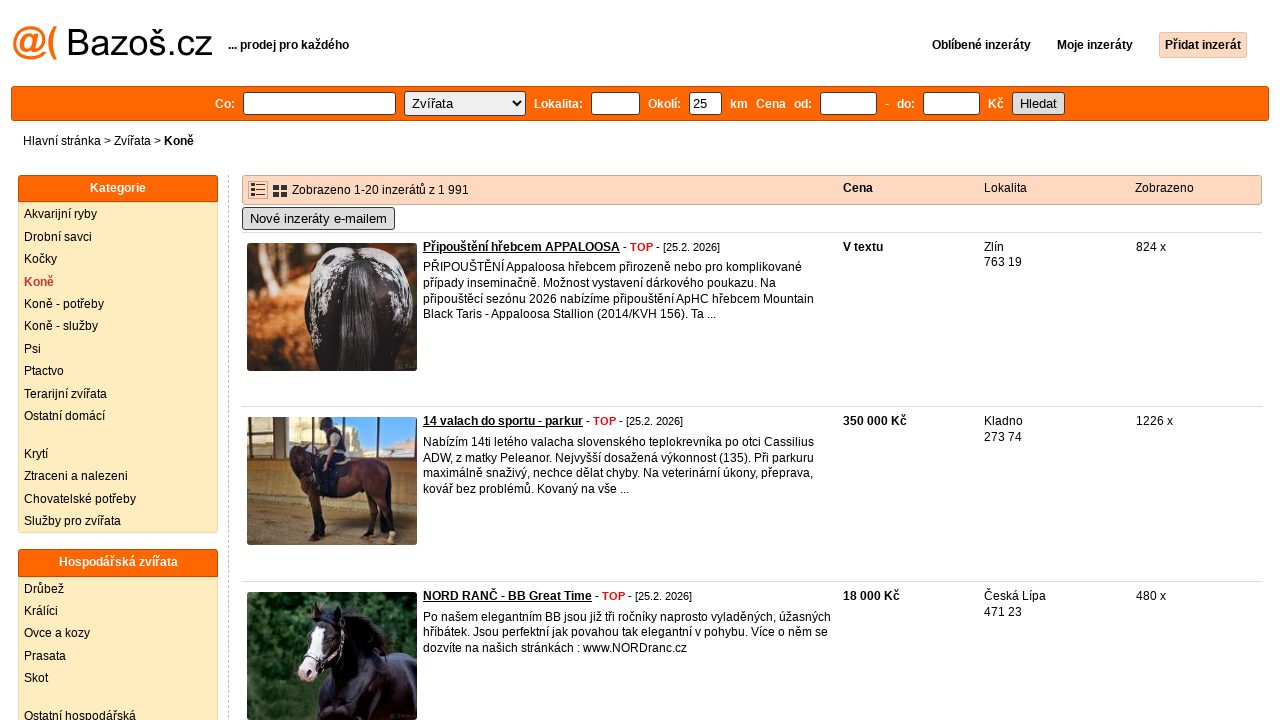

Listings loaded on category page
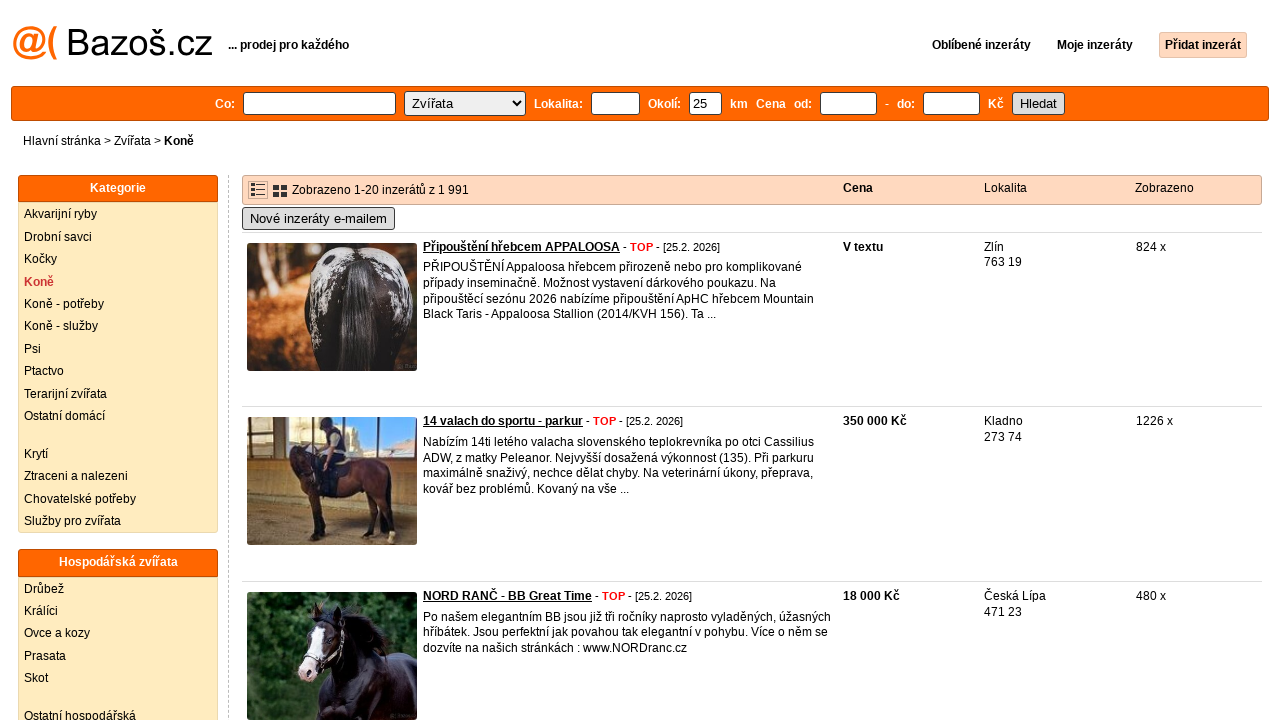

Clicked on first listing to view ad details at (522, 247) on .inzeraty >> nth=0 >> .nadpis a
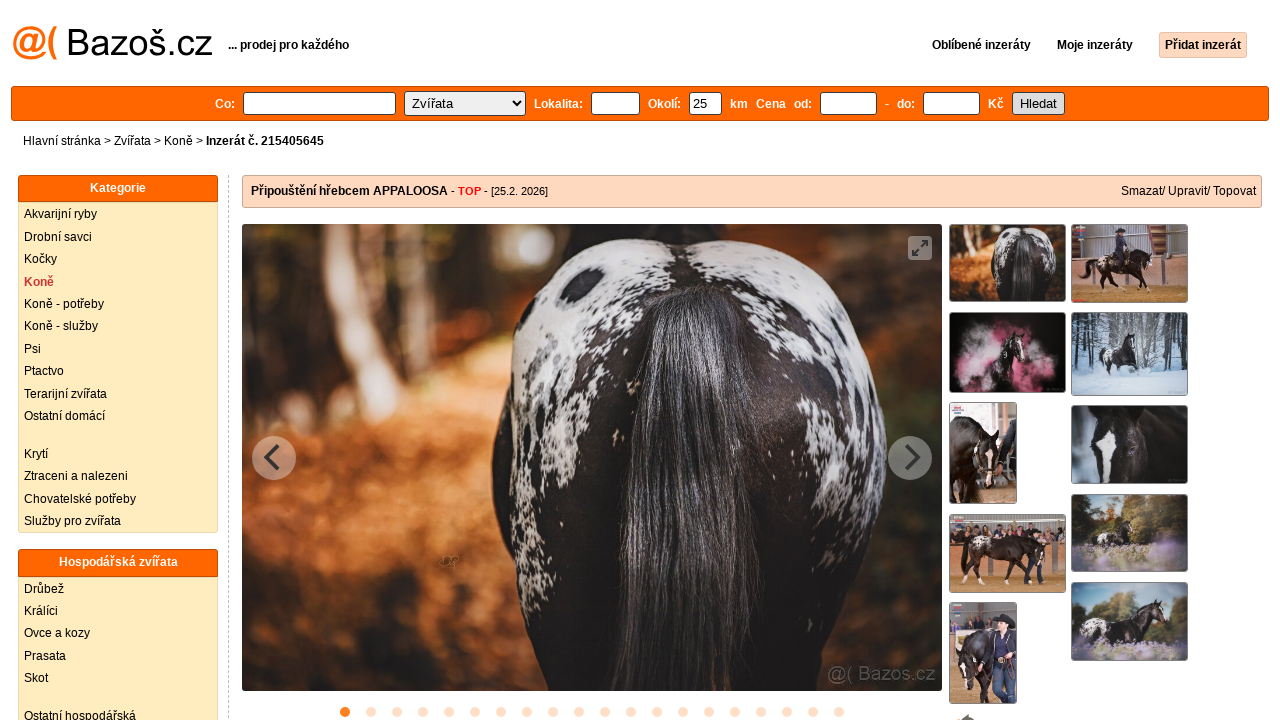

Ad details page loaded
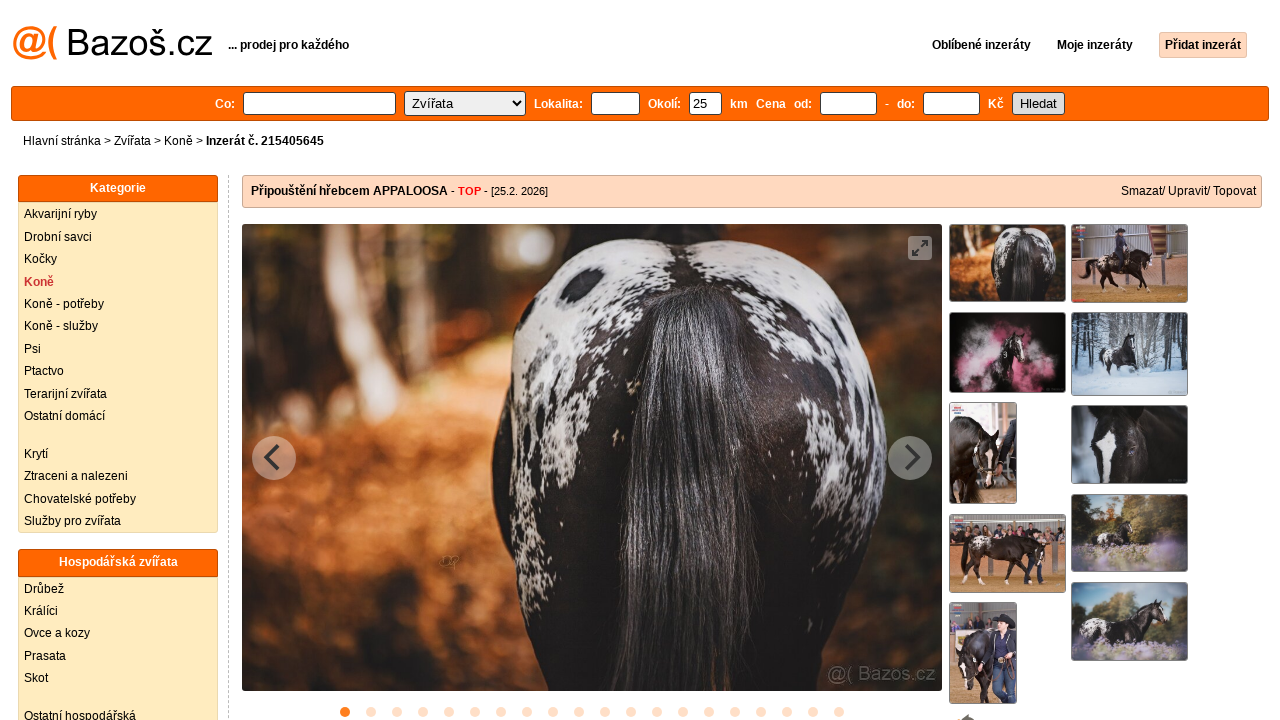

Navigated back to listings page
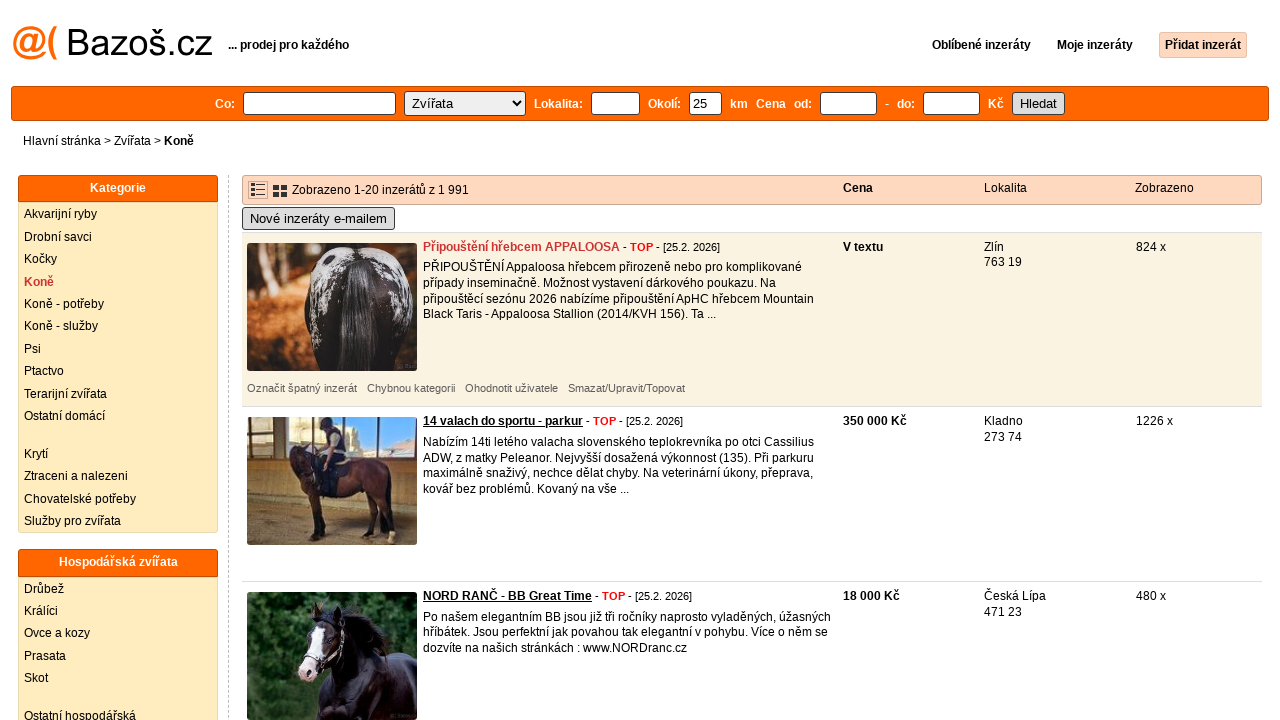

Clicked on second listing to view ad details at (503, 421) on .inzeraty >> nth=1 >> .nadpis a
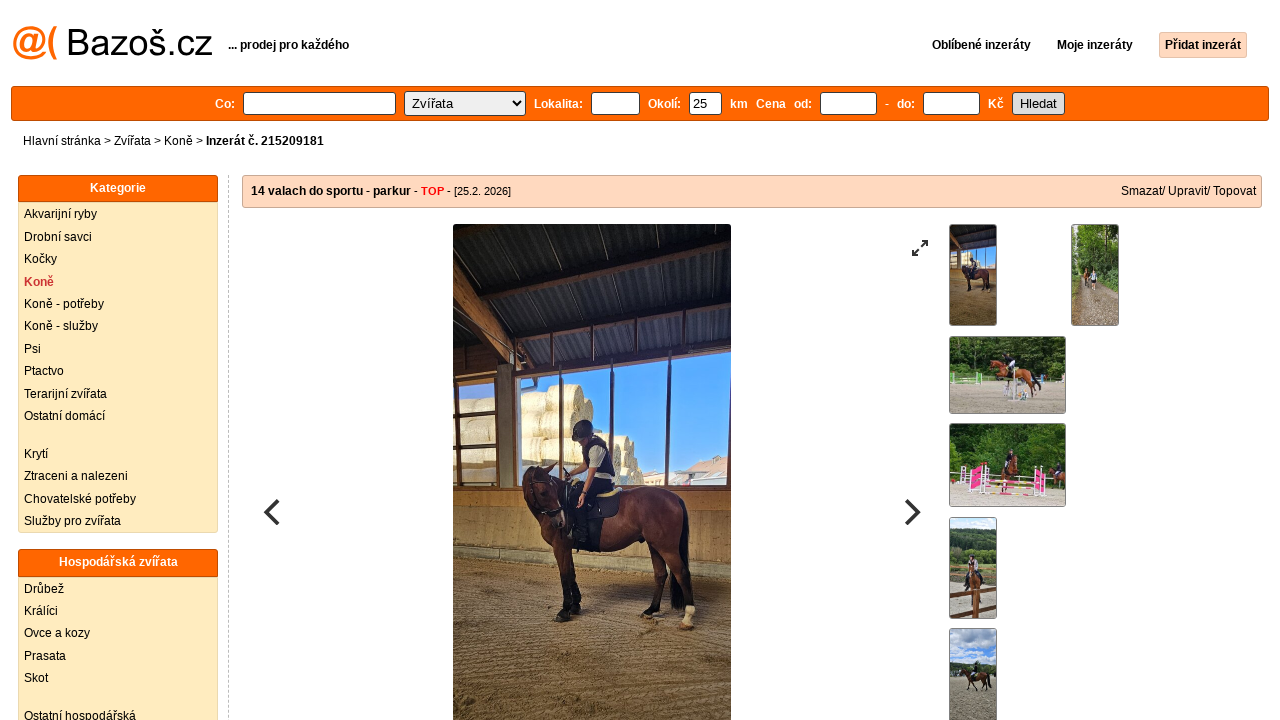

Second ad details page loaded
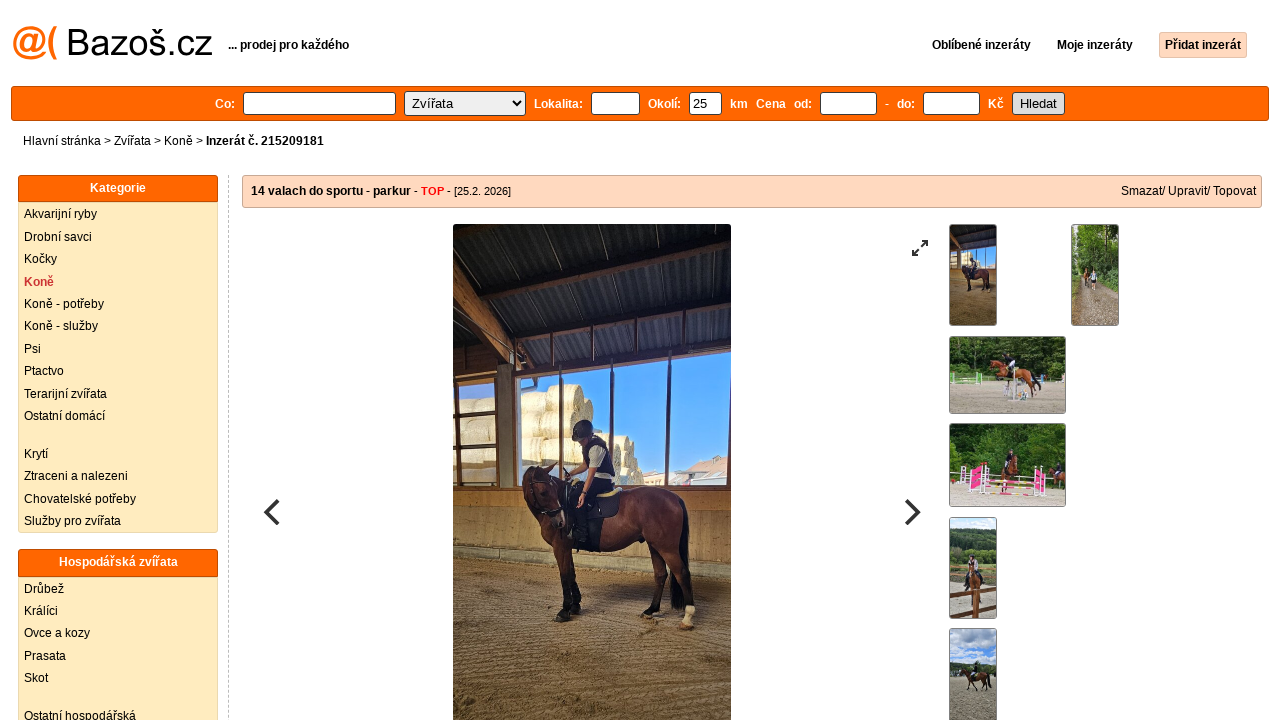

Navigated back to listings page from second ad
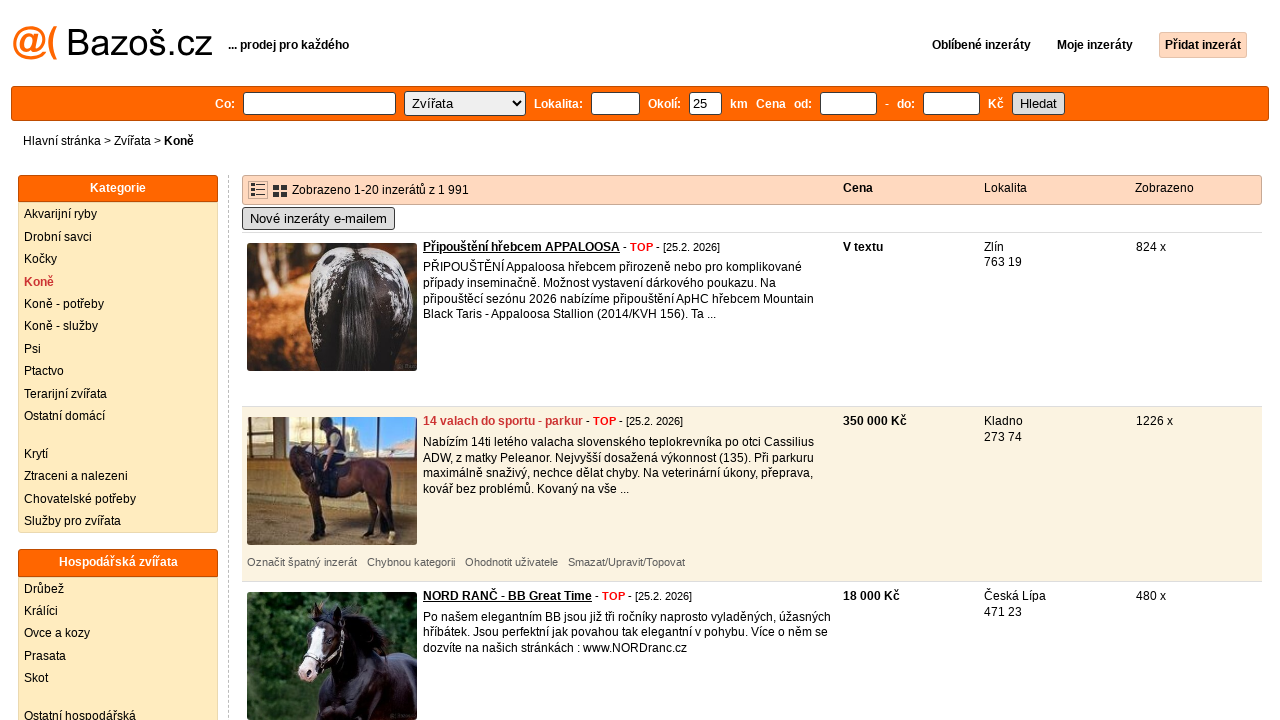

Clicked next page button to browse more listings at (837, 527) on xpath=/html/body/div/div[3]/div[2]/div[25]/a[8]
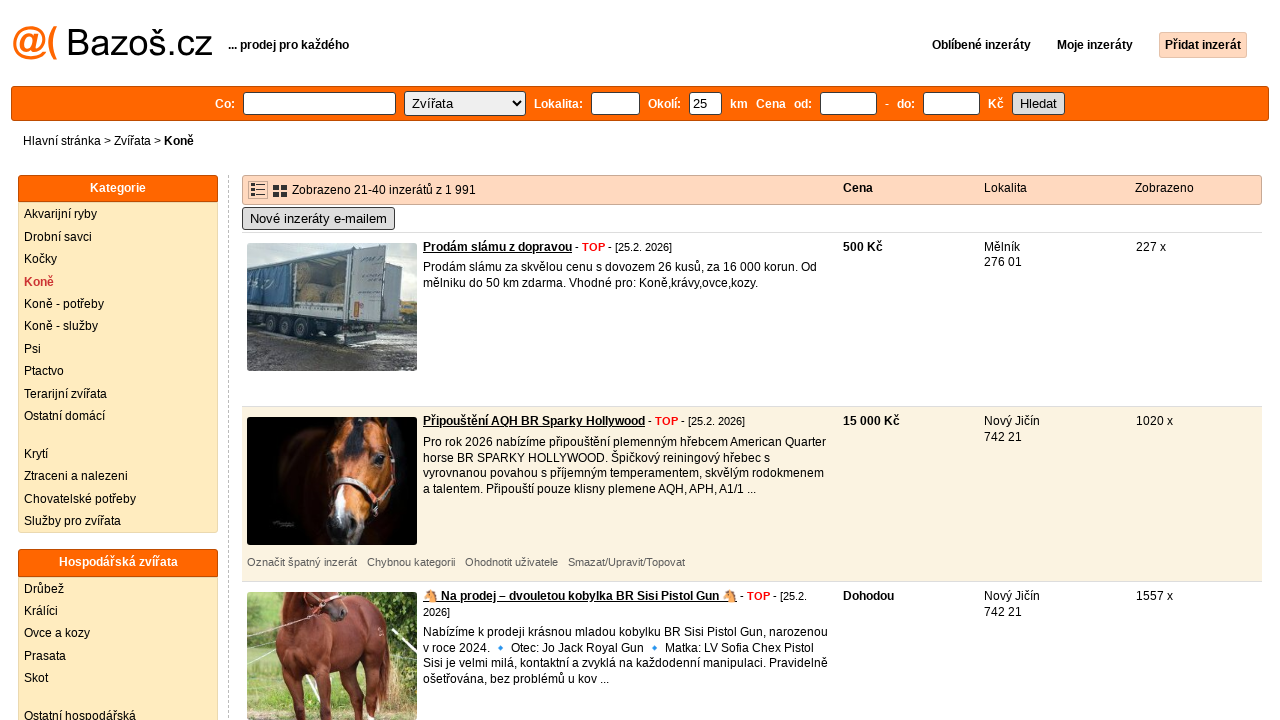

Next page listings loaded
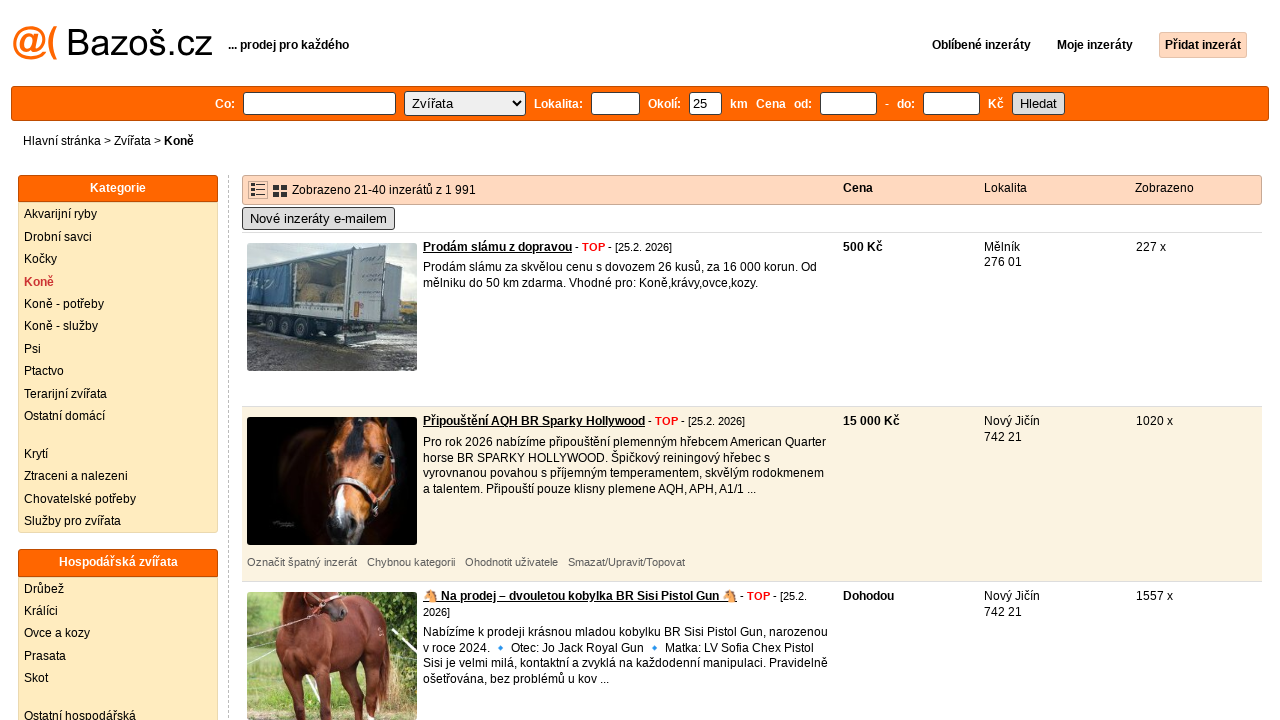

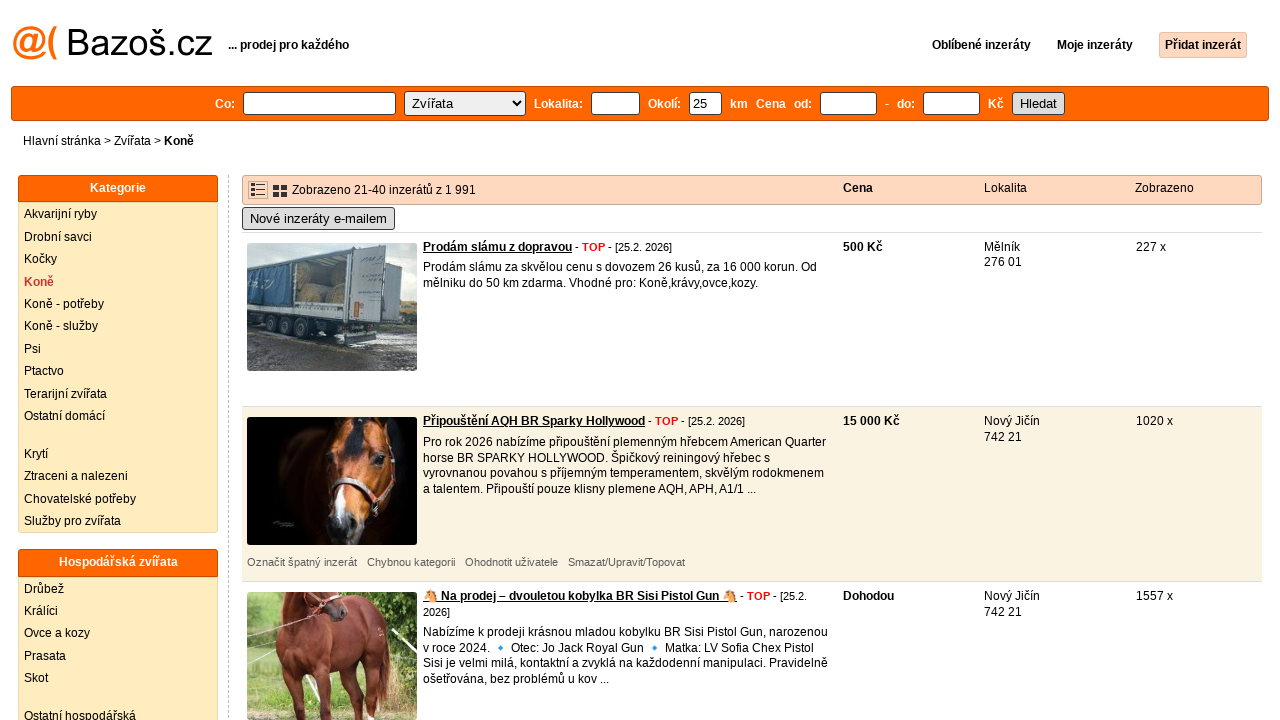